Tests JavaScript alert, confirm, and prompt dialogs by clicking buttons that trigger them and handling the dialogs appropriately.

Starting URL: https://testpages.eviltester.com/styled/alerts/alert-test.html

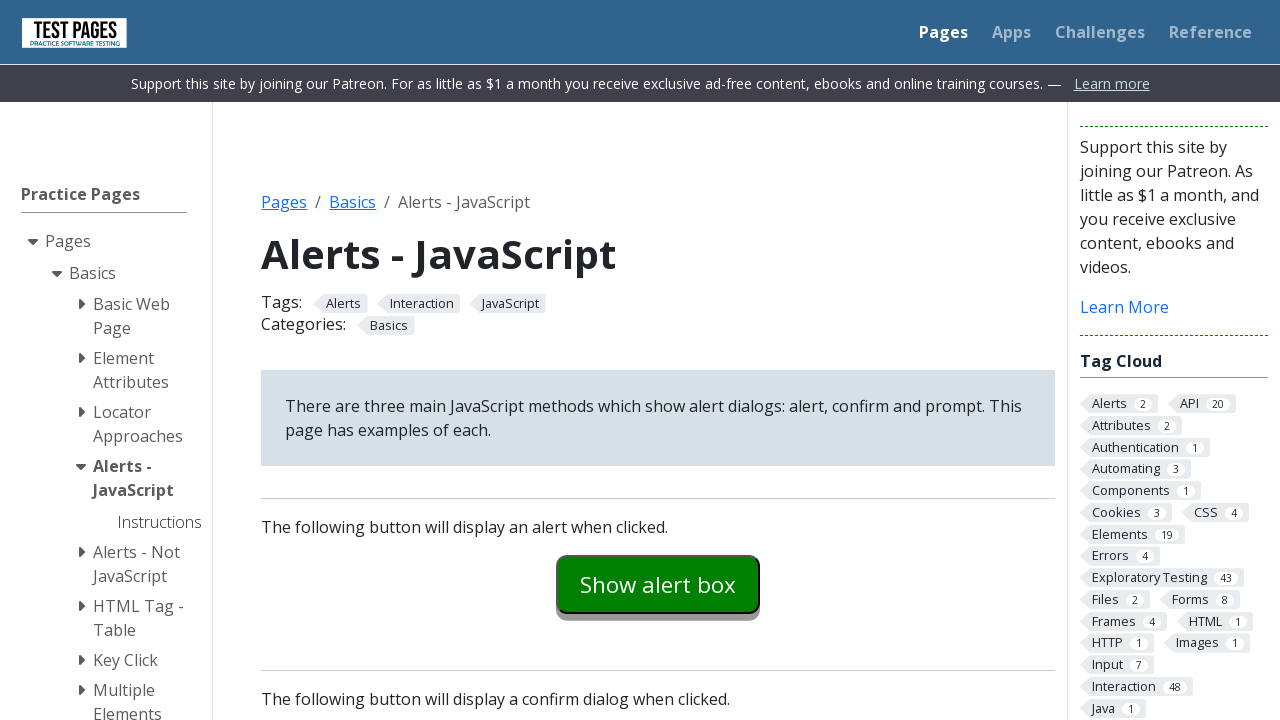

Set up dialog handler for alert dialog to accept
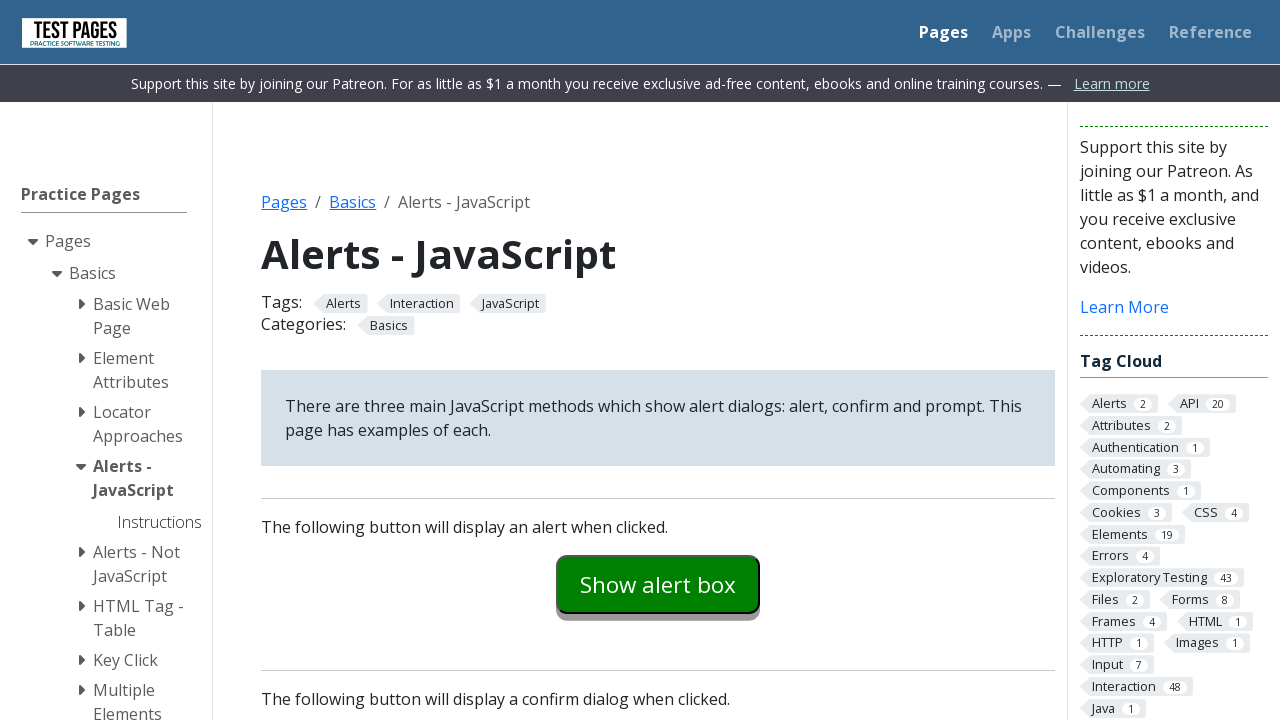

Clicked button to trigger alert dialog at (658, 584) on #alertexamples
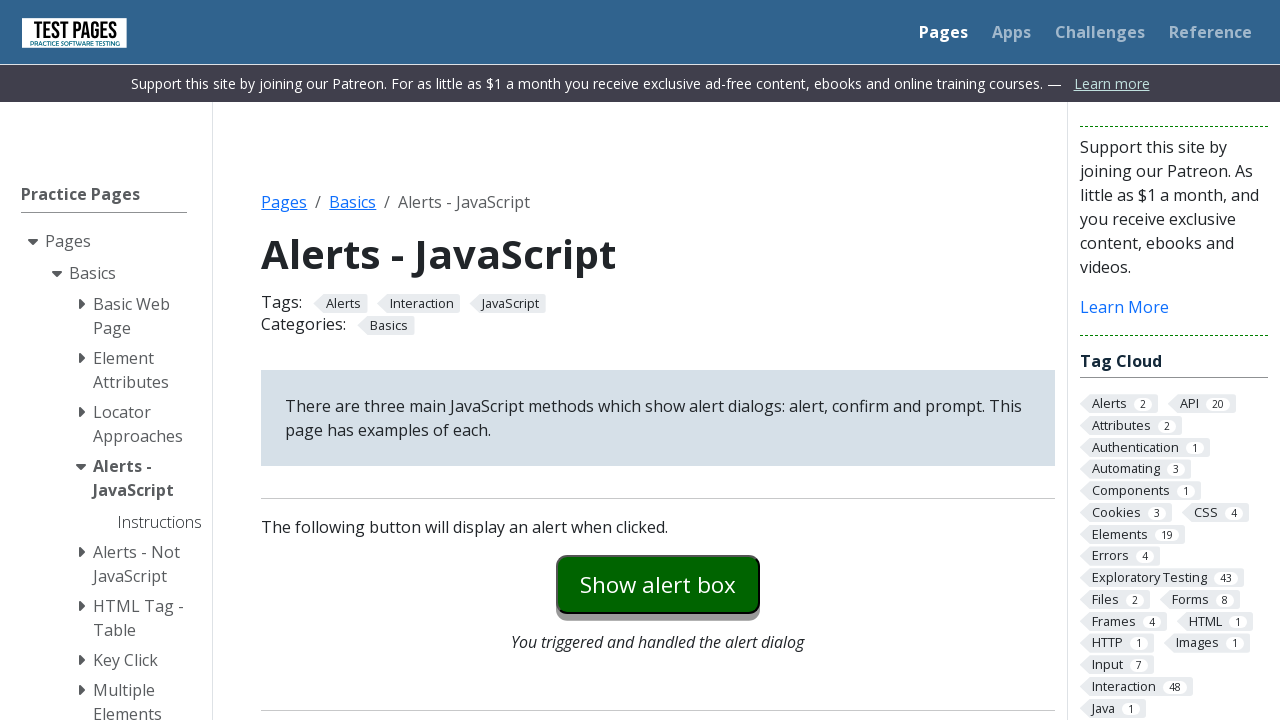

Set up dialog handler for confirm dialog to accept
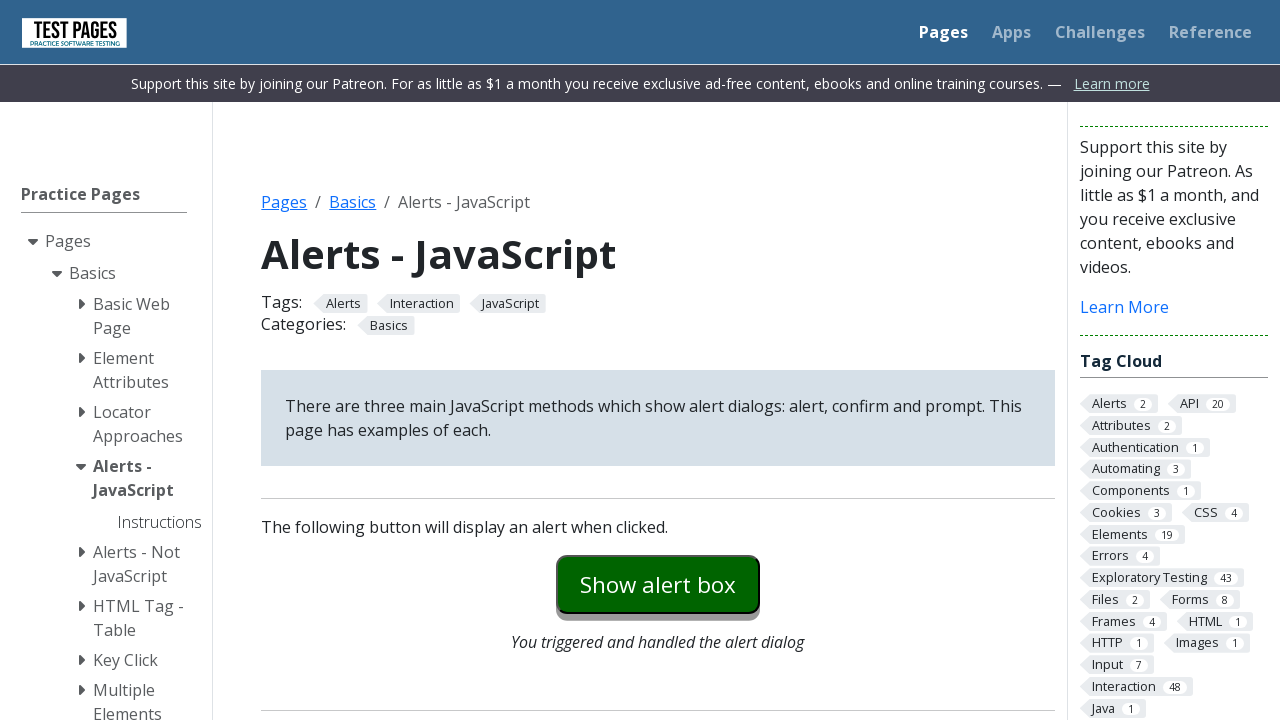

Clicked button to trigger confirm dialog and accepted it at (658, 360) on #confirmexample
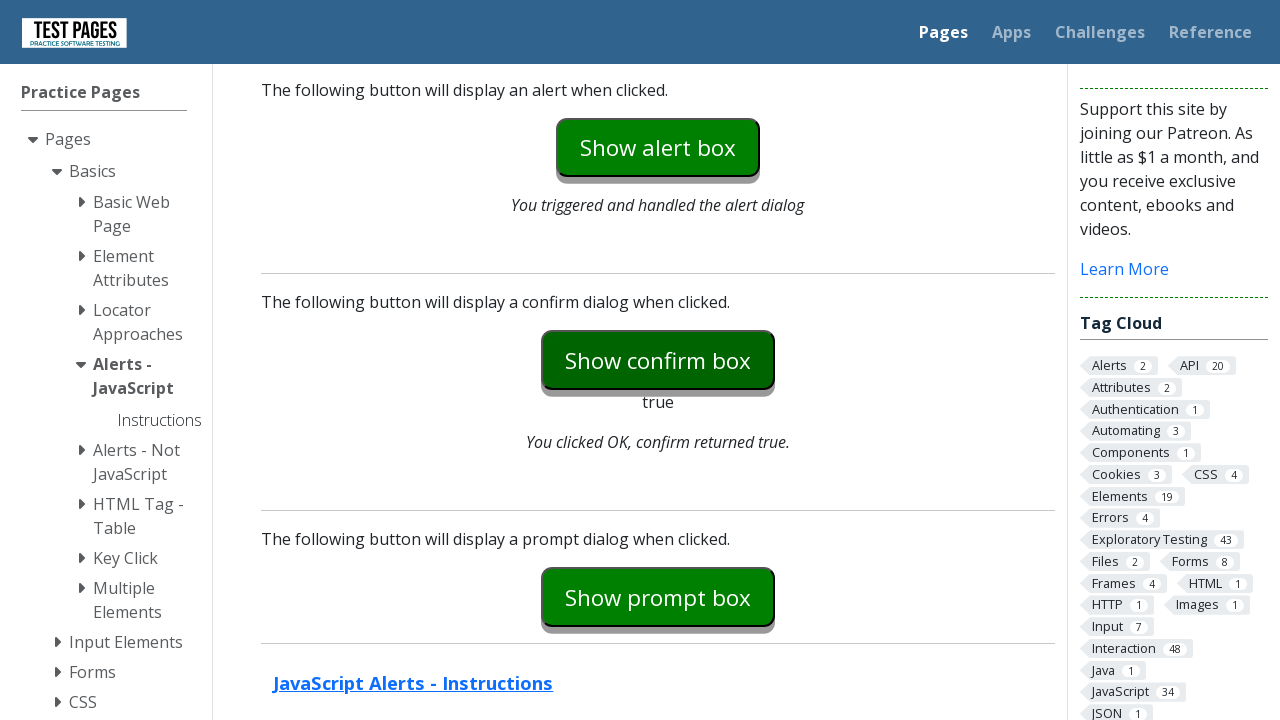

Verified confirm dialog OK result displayed
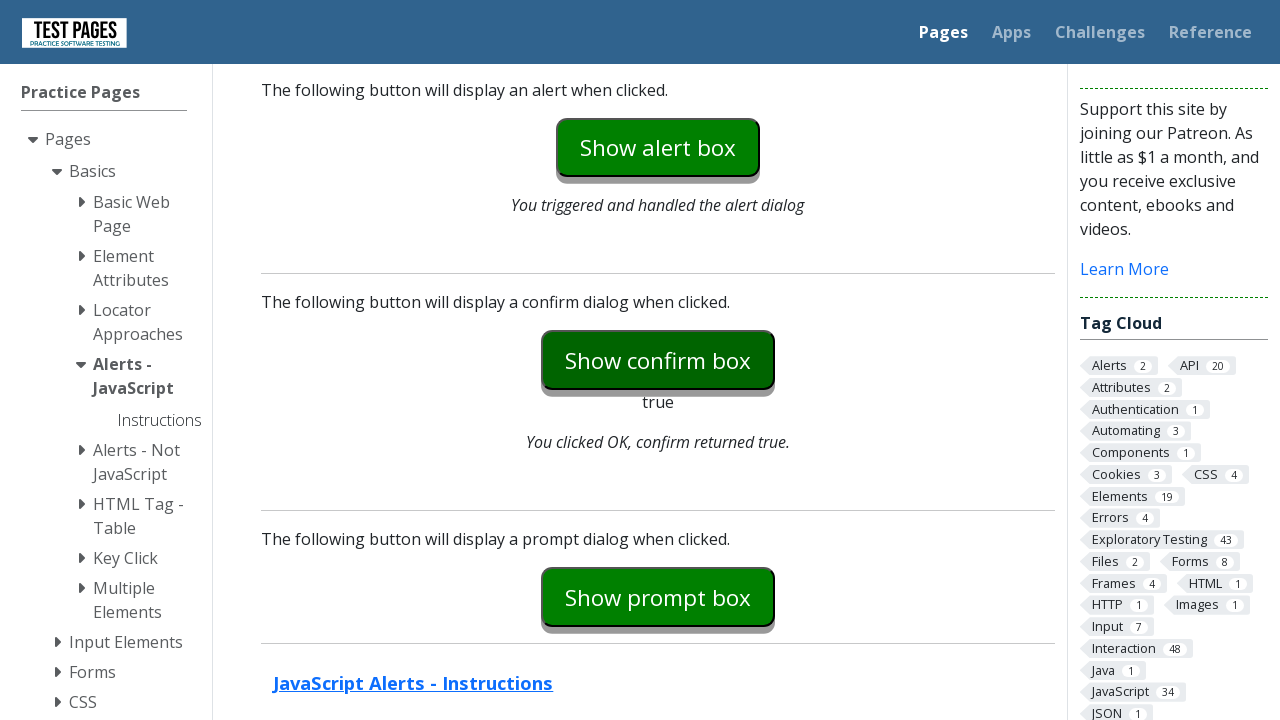

Set up dialog handler for confirm dialog to dismiss
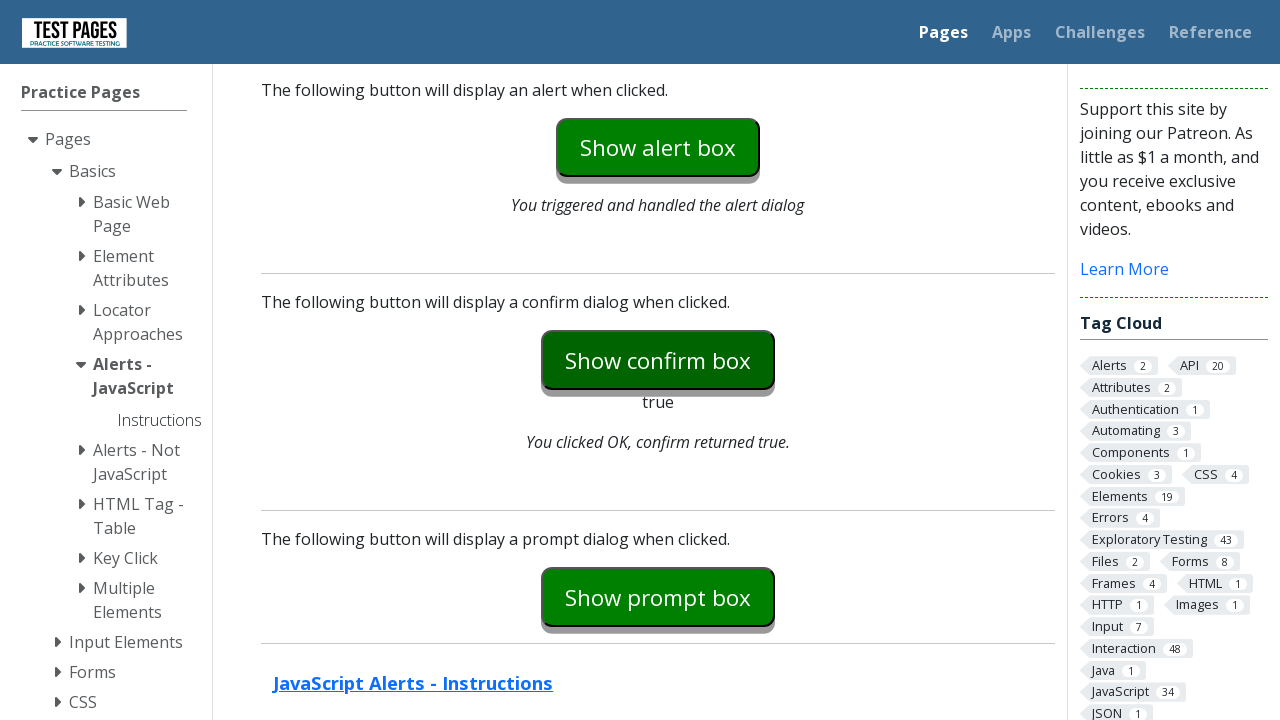

Clicked button to trigger confirm dialog and dismissed it at (658, 360) on #confirmexample
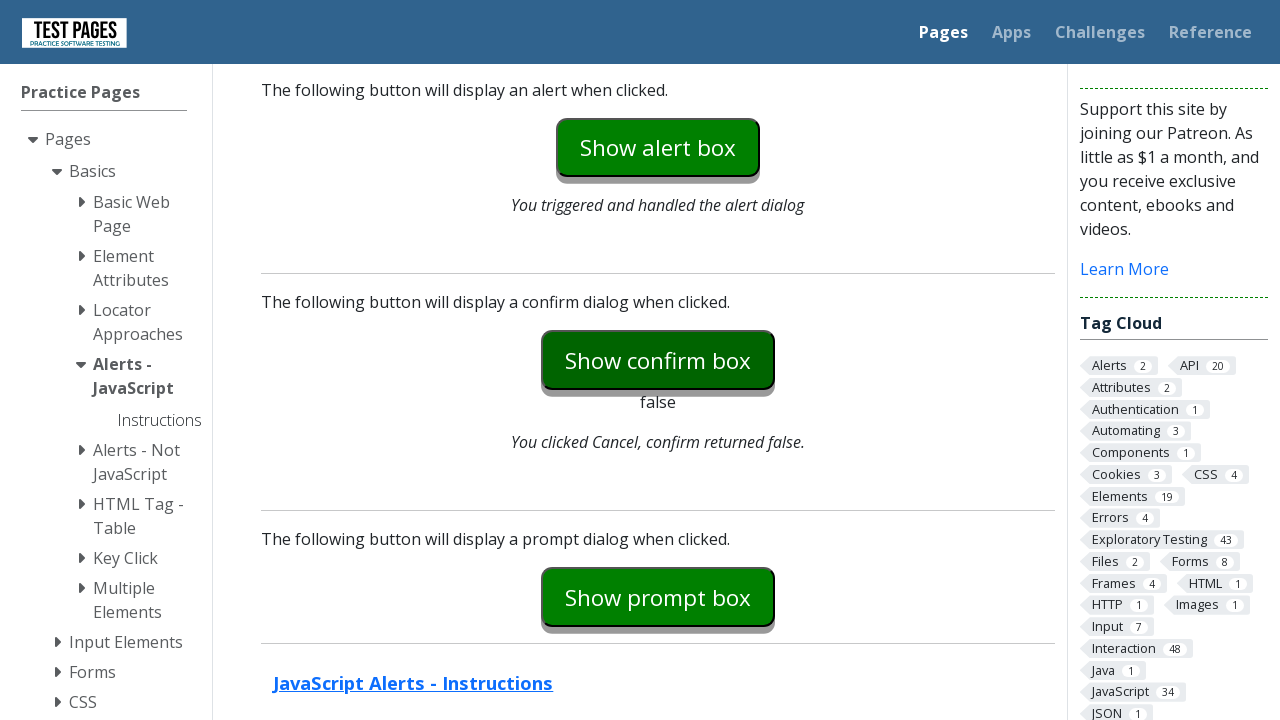

Verified confirm dialog Cancel result displayed
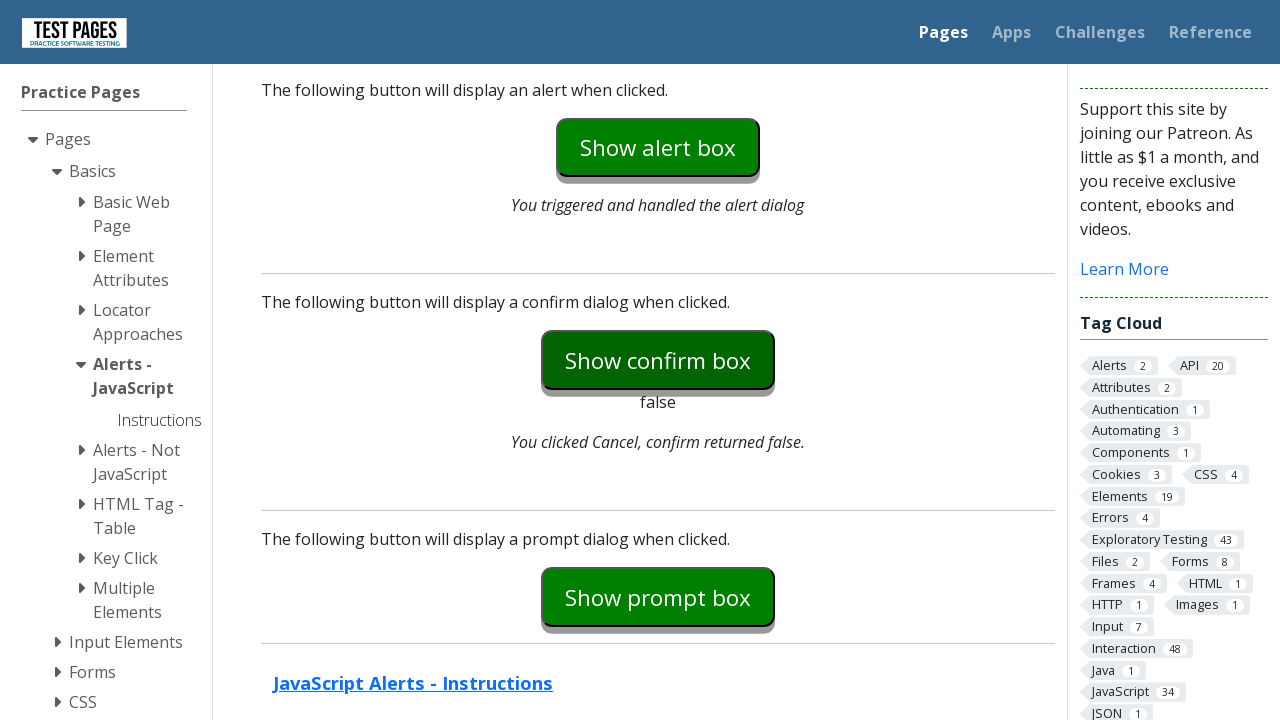

Set up dialog handler for prompt dialog to accept with 'Test string'
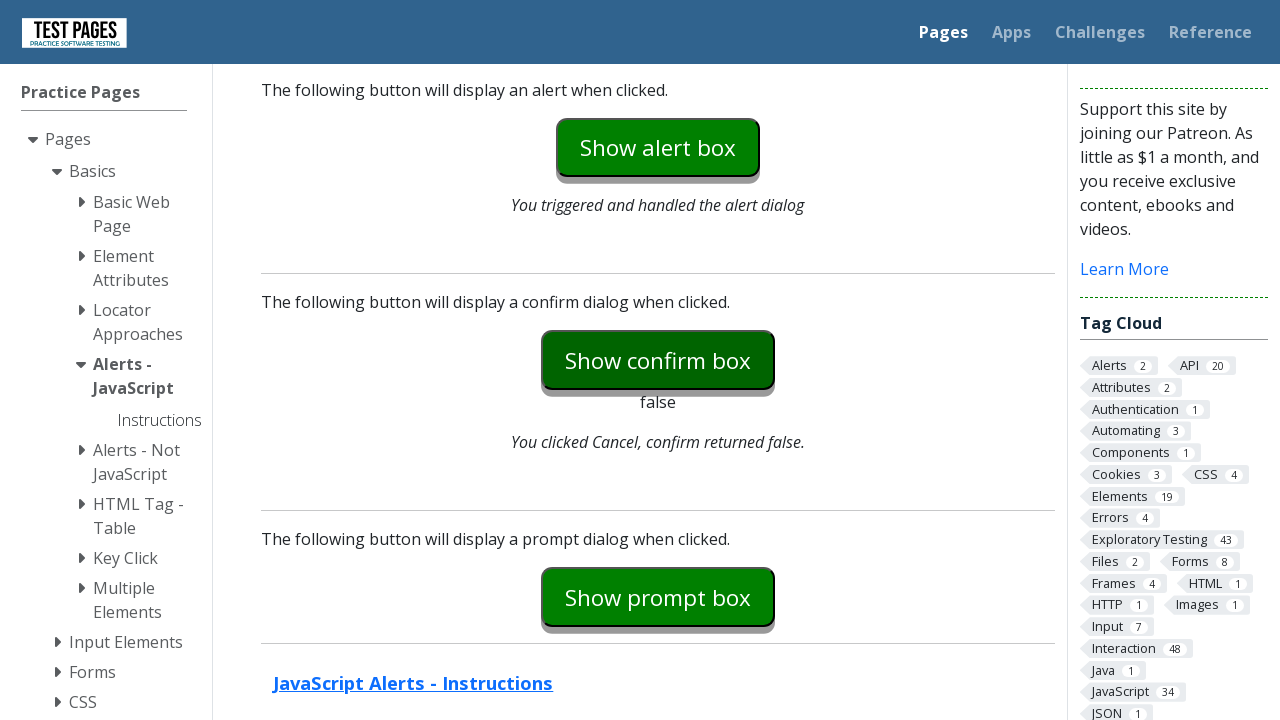

Clicked button to trigger prompt dialog at (658, 597) on #promptexample
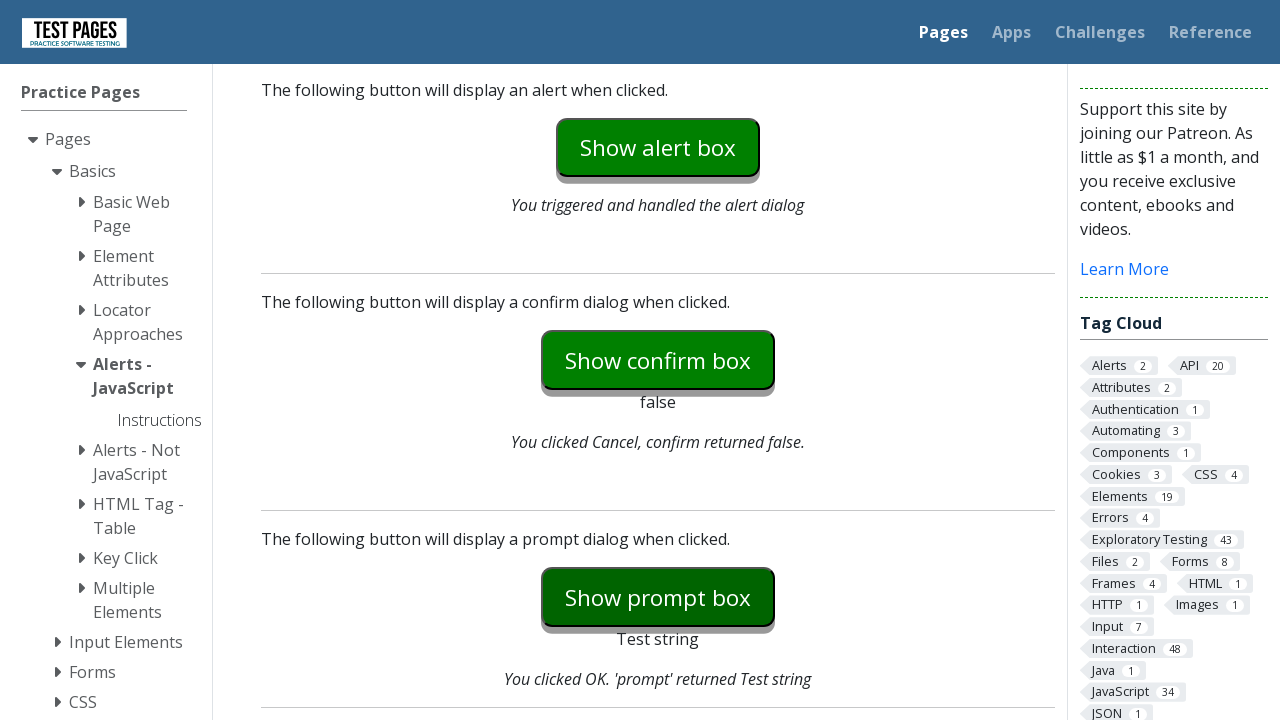

Verified prompt dialog result displayed
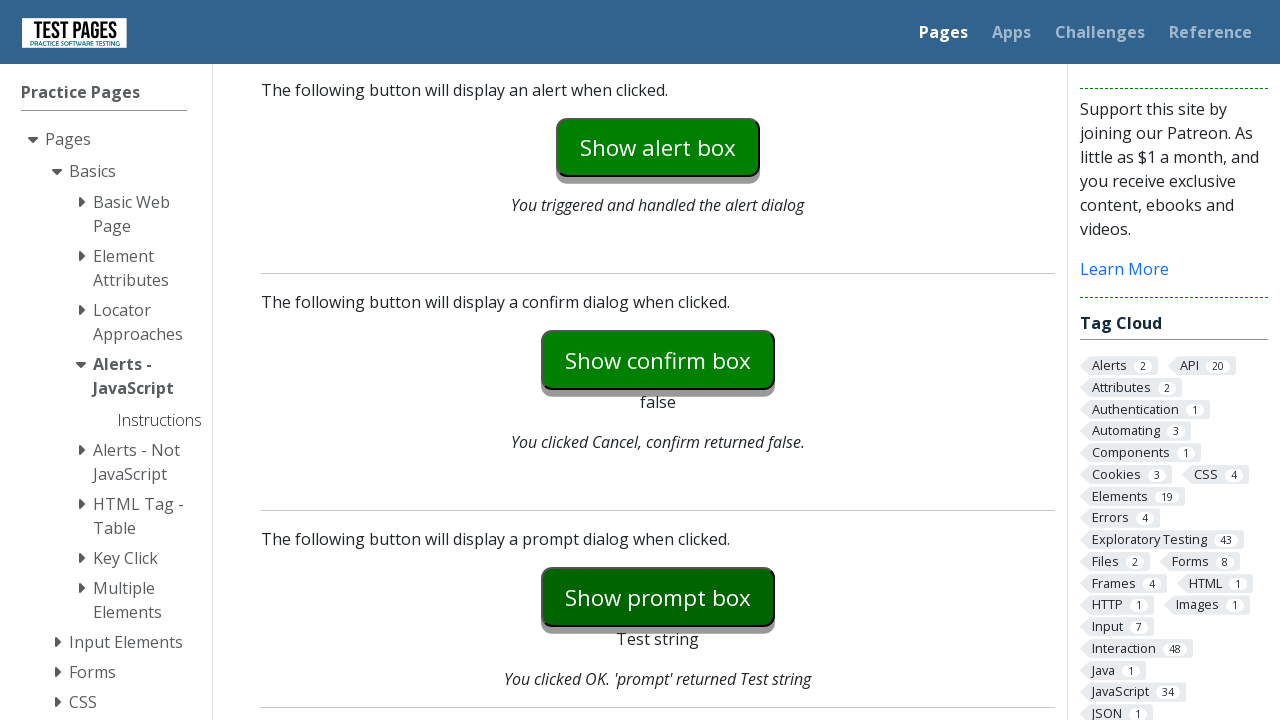

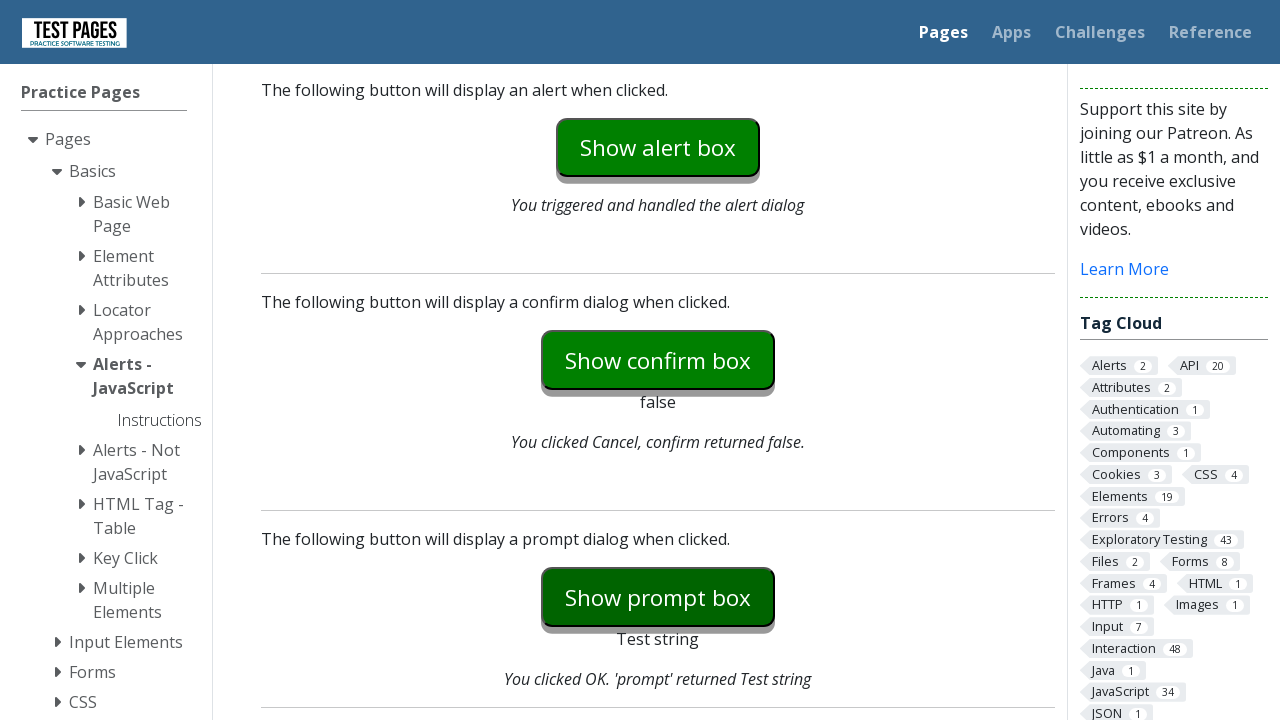